Tests the complete purchase flow on demoblaze.com by selecting a Nokia phone, adding it to cart, and completing the checkout process with user details

Starting URL: https://www.demoblaze.com/index.html

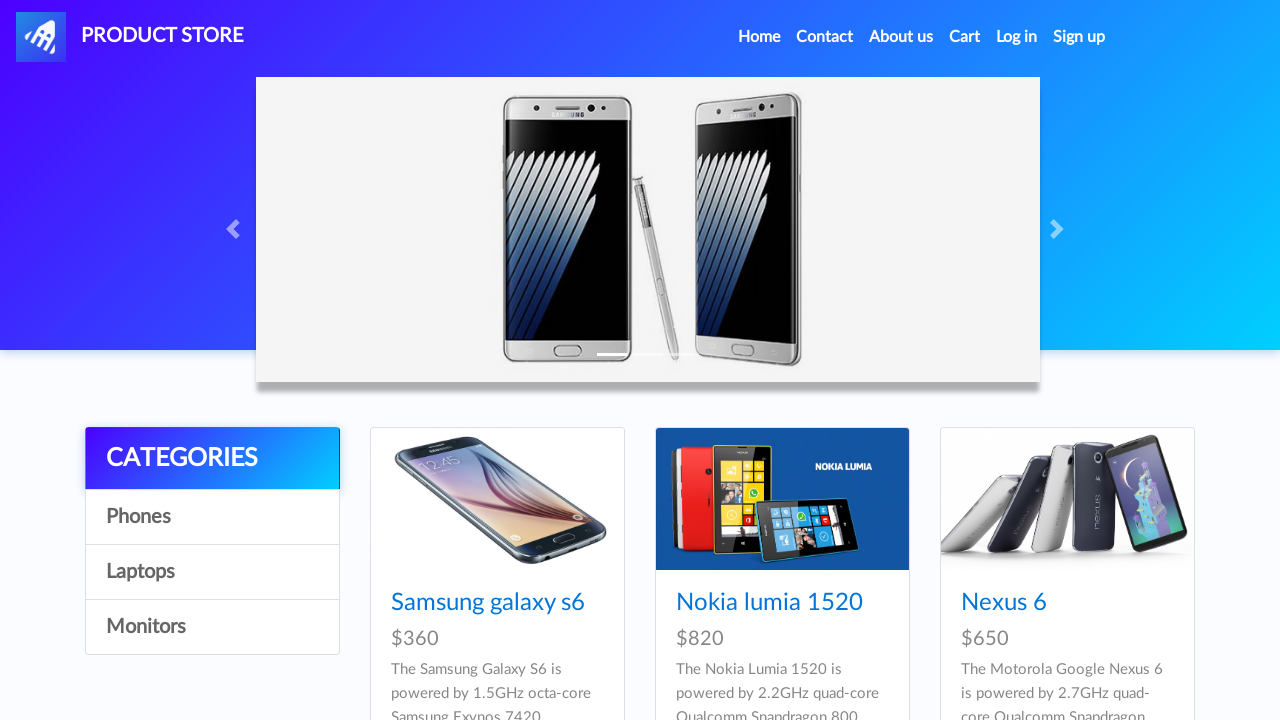

Clicked on Nokia lumia 1520 product at (769, 603) on xpath=//a[text() = 'Nokia lumia 1520']
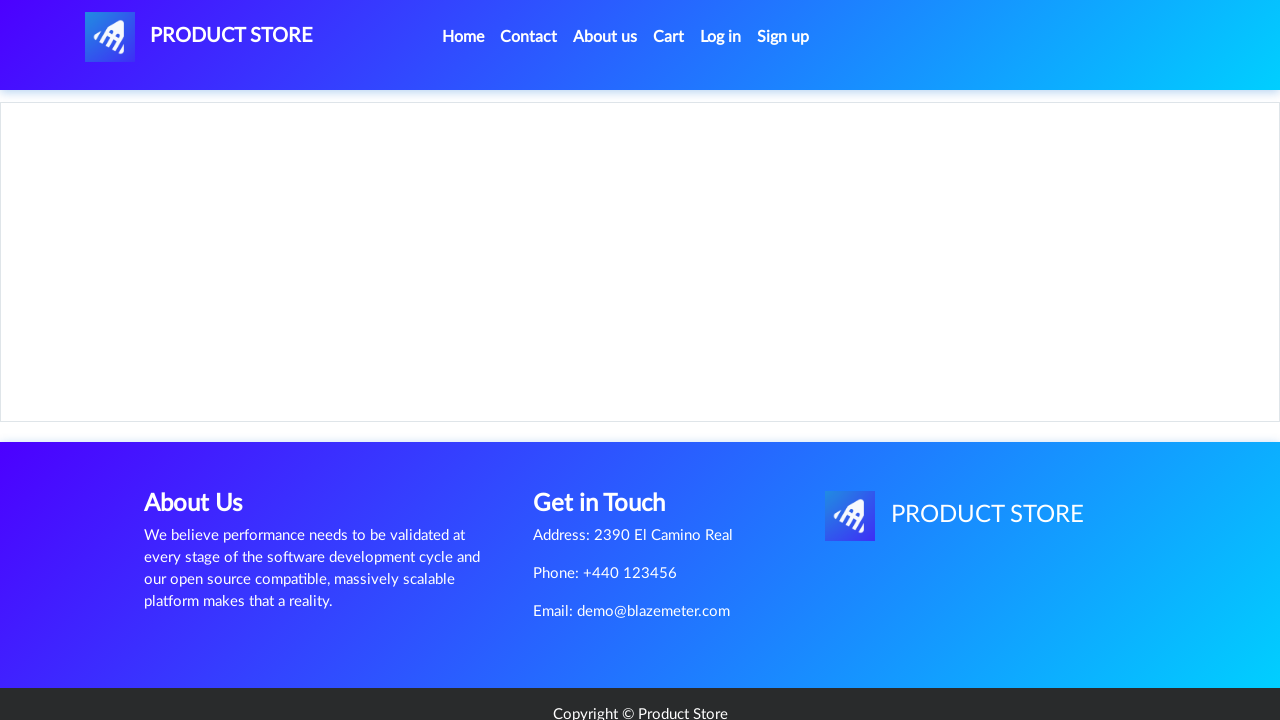

Clicked Add to cart button at (610, 440) on xpath=//a[@class = 'btn btn-success btn-lg']
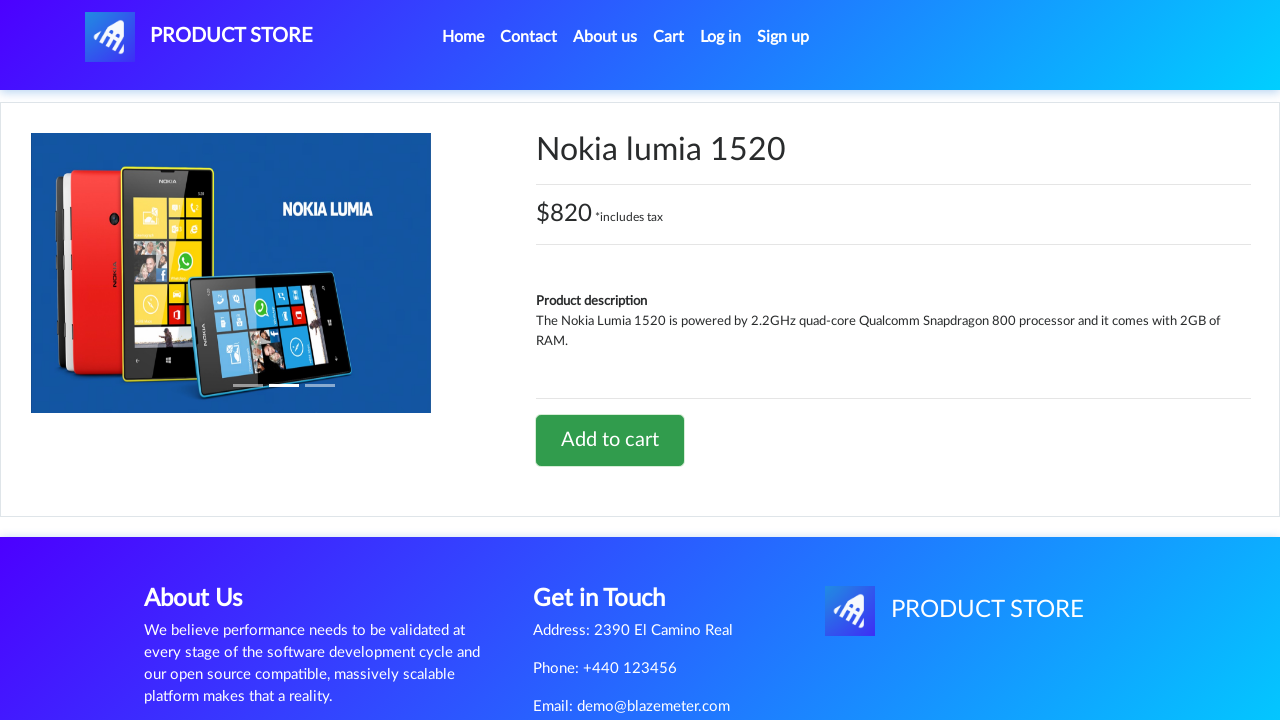

Waited 3 seconds for alert
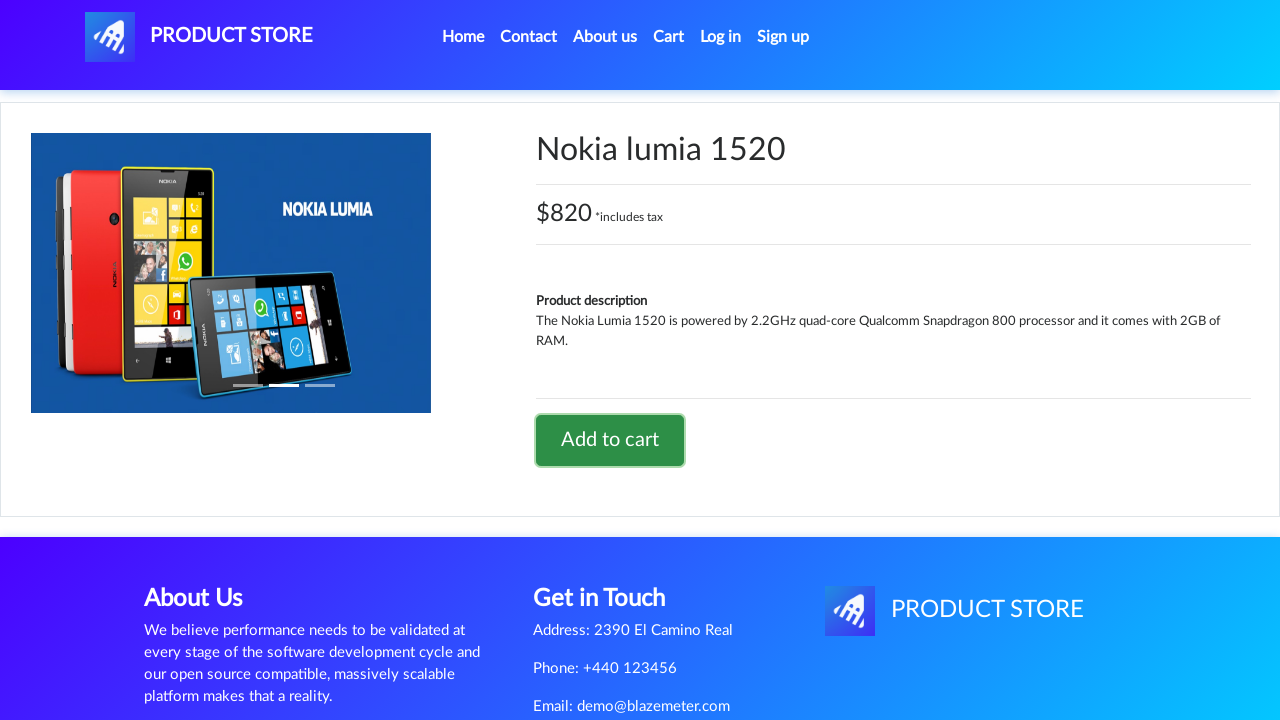

Set up dialog handler to accept alerts
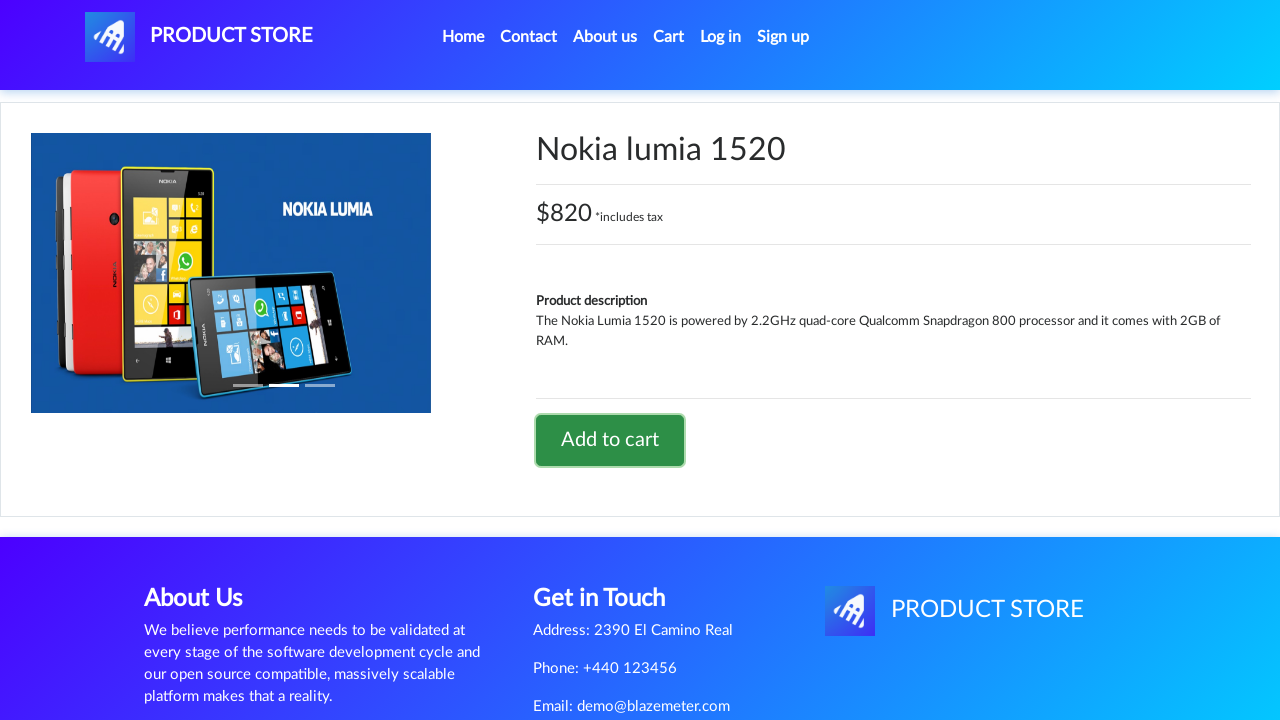

Re-triggered Add to cart button to trigger alert at (610, 440) on xpath=//a[@class = 'btn btn-success btn-lg']
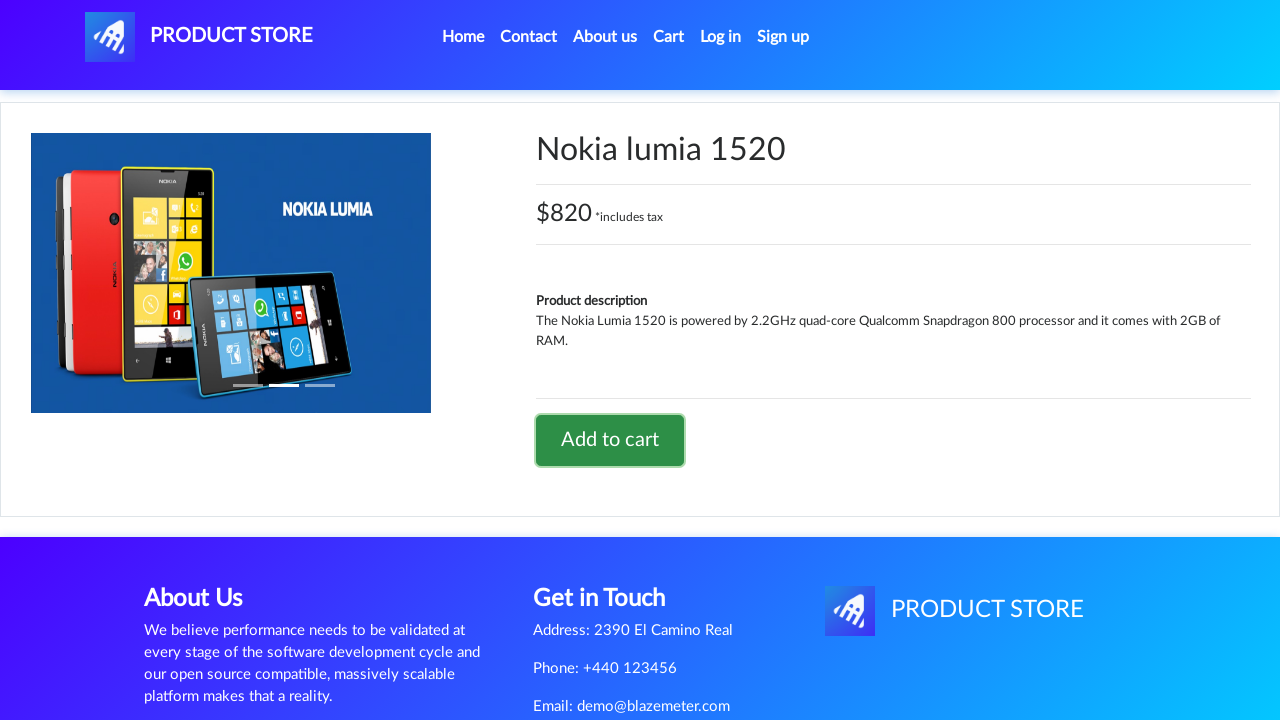

Clicked on cart link to navigate to shopping cart at (669, 37) on xpath=//a[@id = 'cartur']
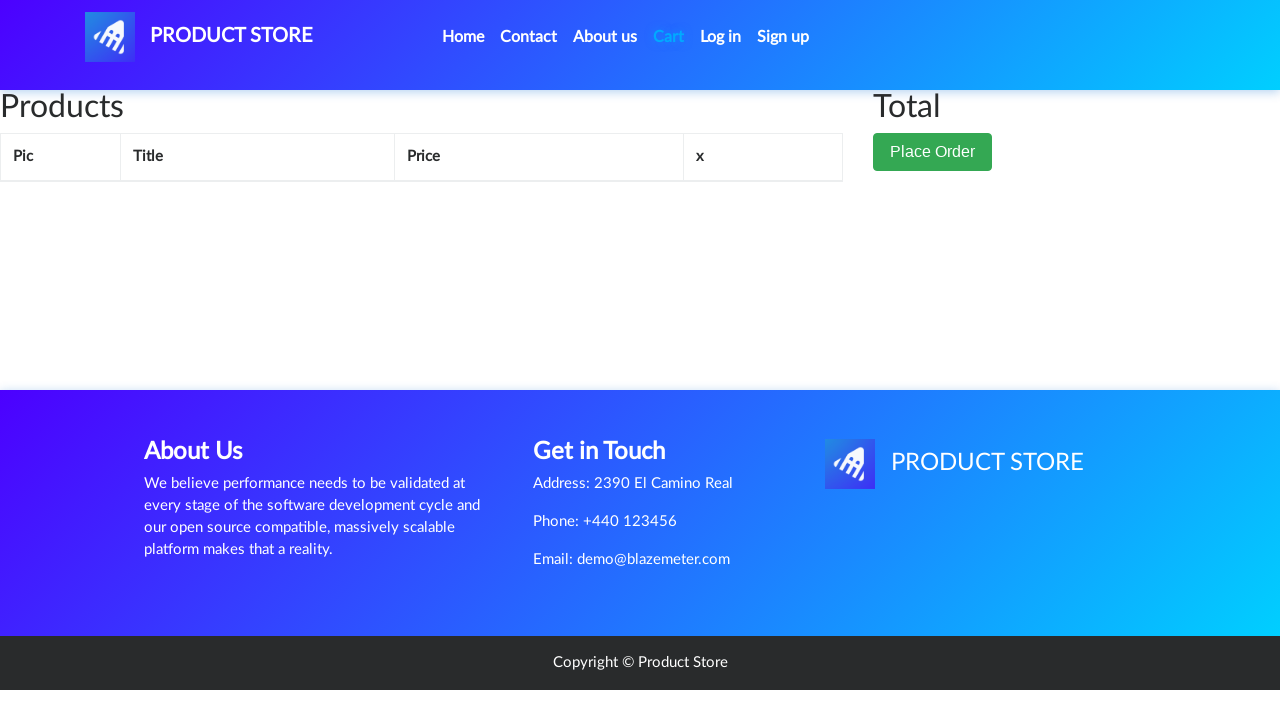

Clicked Place Order button at (933, 191) on xpath=//button[@class = 'btn btn-success']
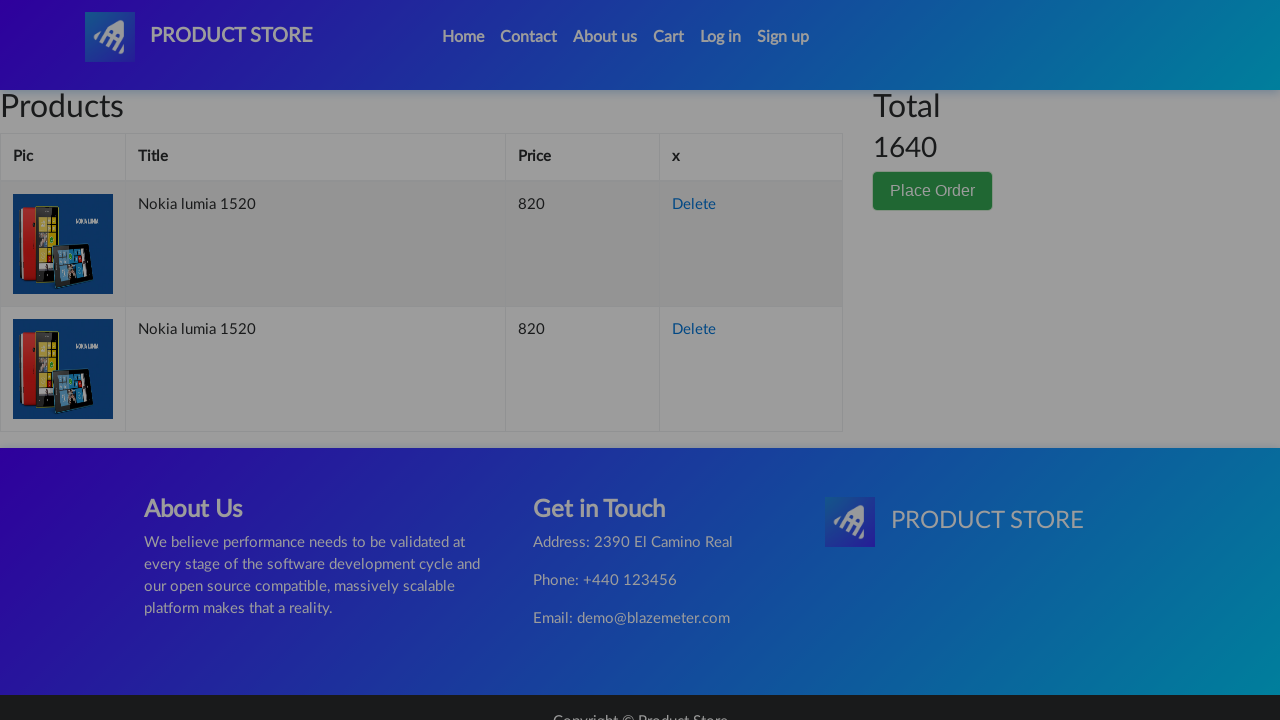

Filled in name field with 'John Smith' on //input[@id = 'name']
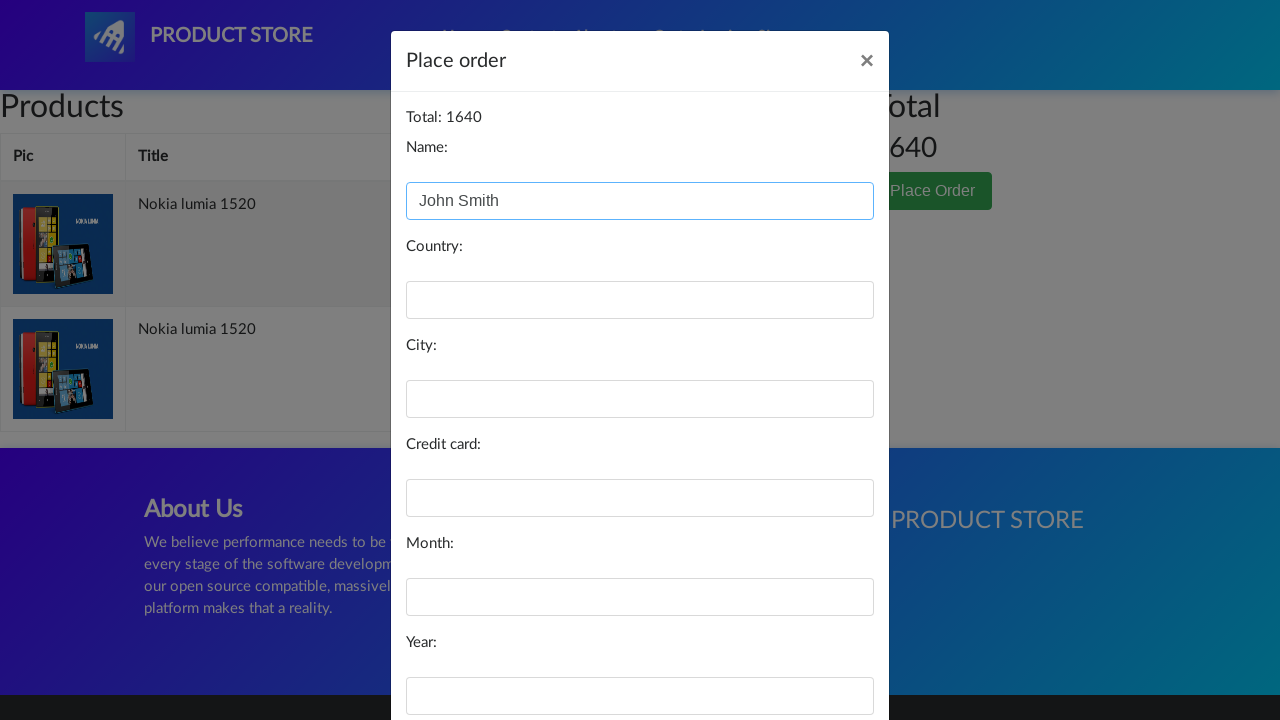

Filled in country field with 'United States' on //input[@id = 'country']
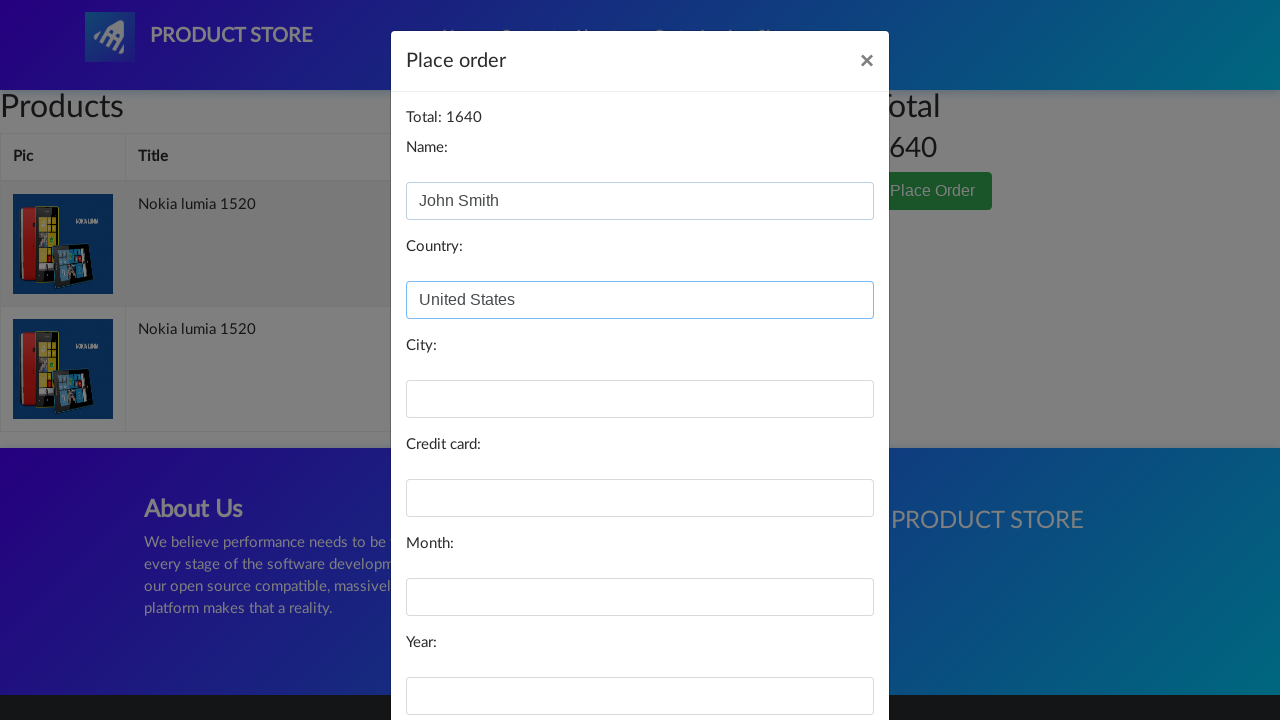

Filled in city field with 'New York' on //input[@id = 'city']
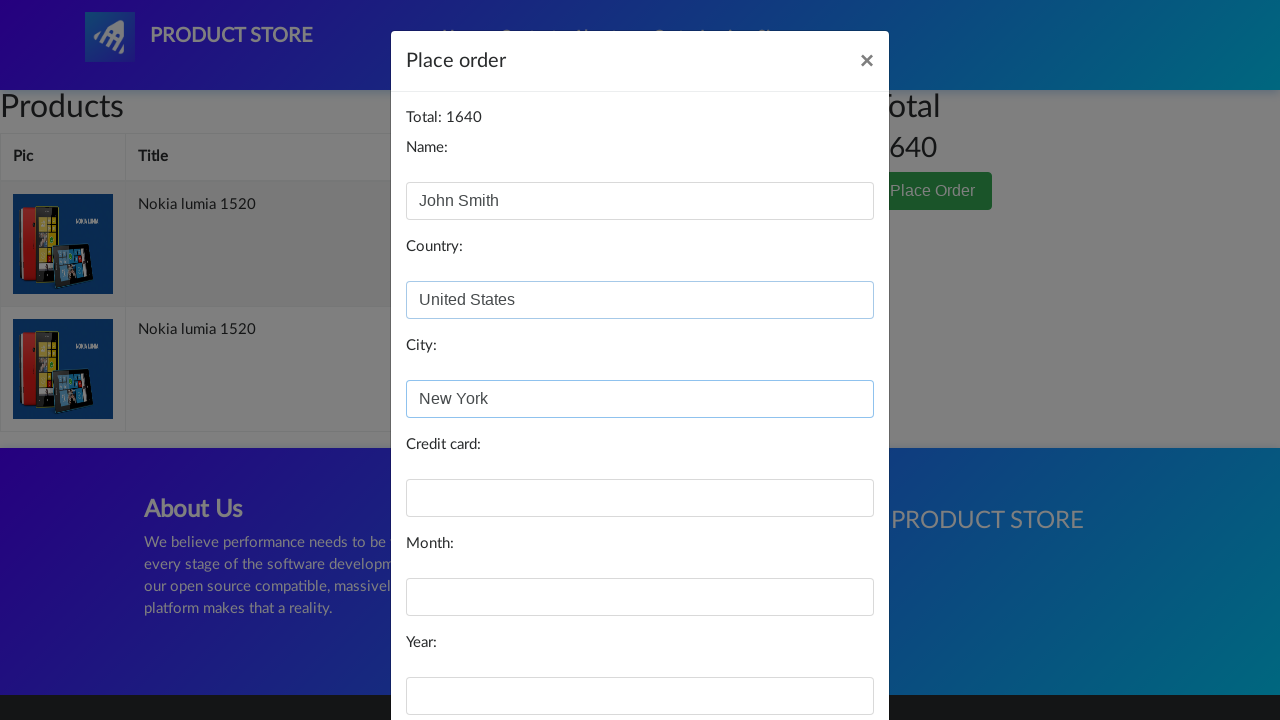

Filled in credit card field with test card number on //input[@id = 'card']
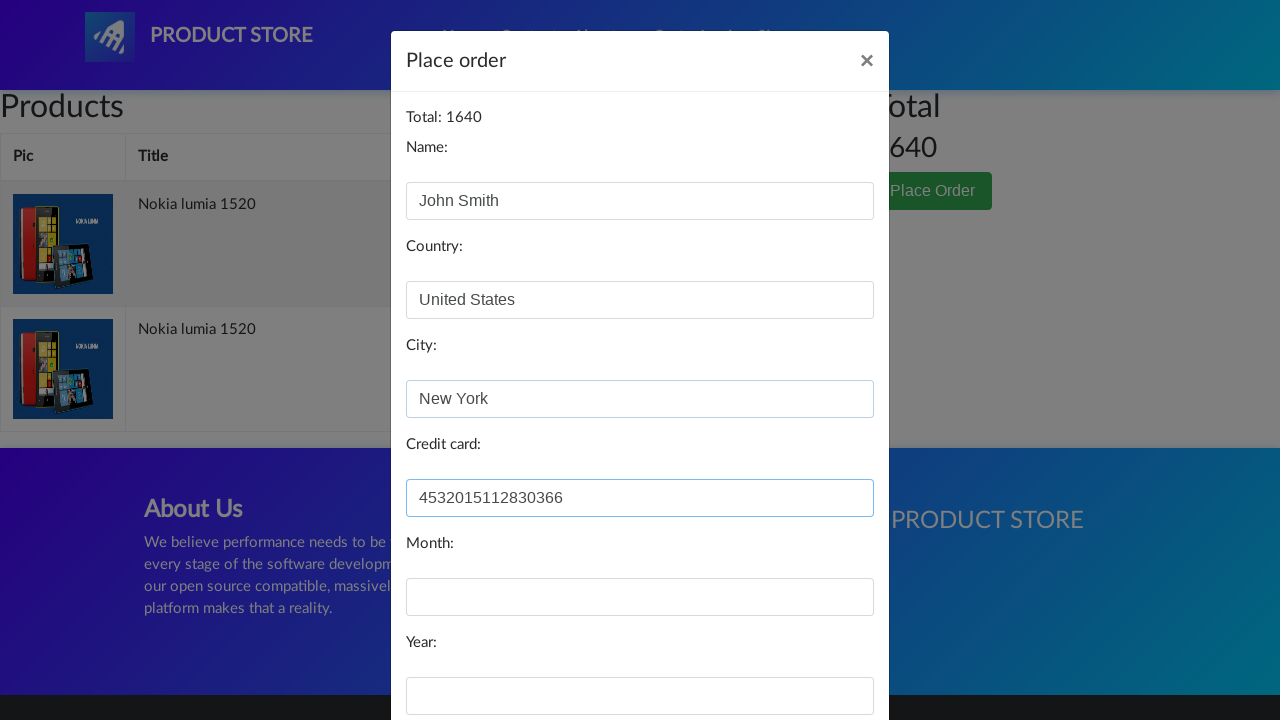

Filled in month field with 'December' on //input[@id = 'month']
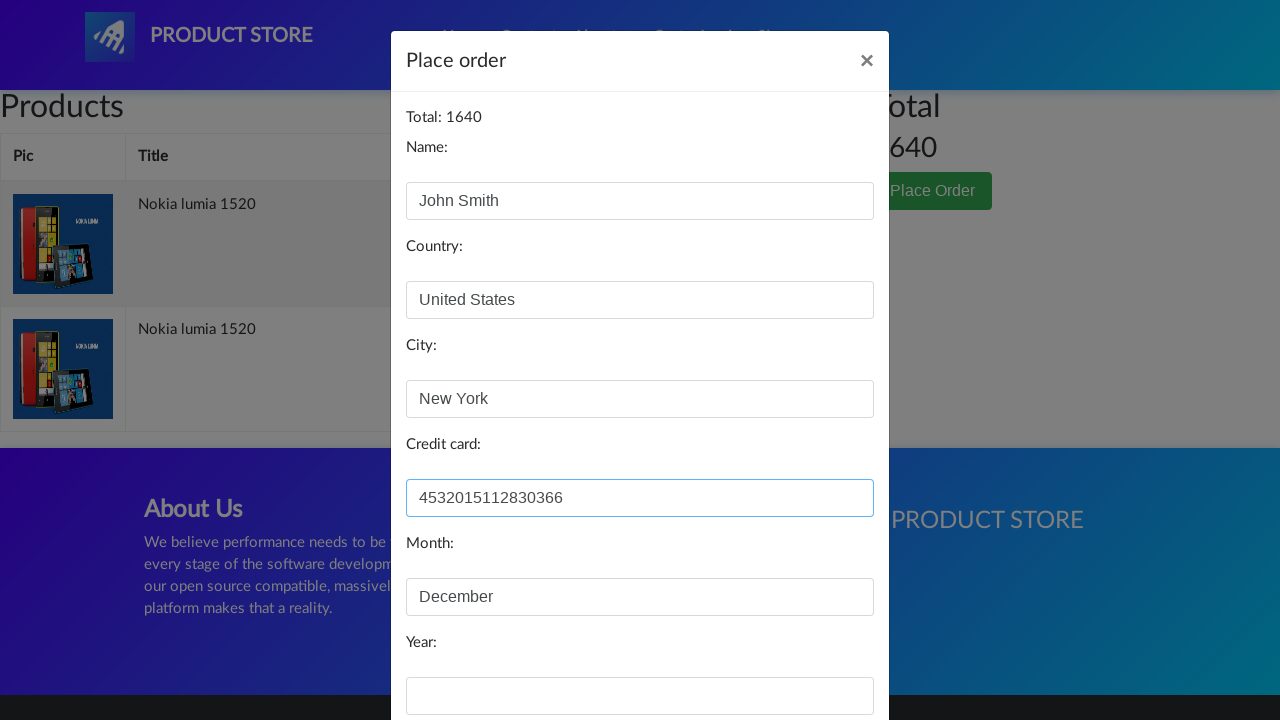

Filled in year field with '2024' on //input[@id = 'year']
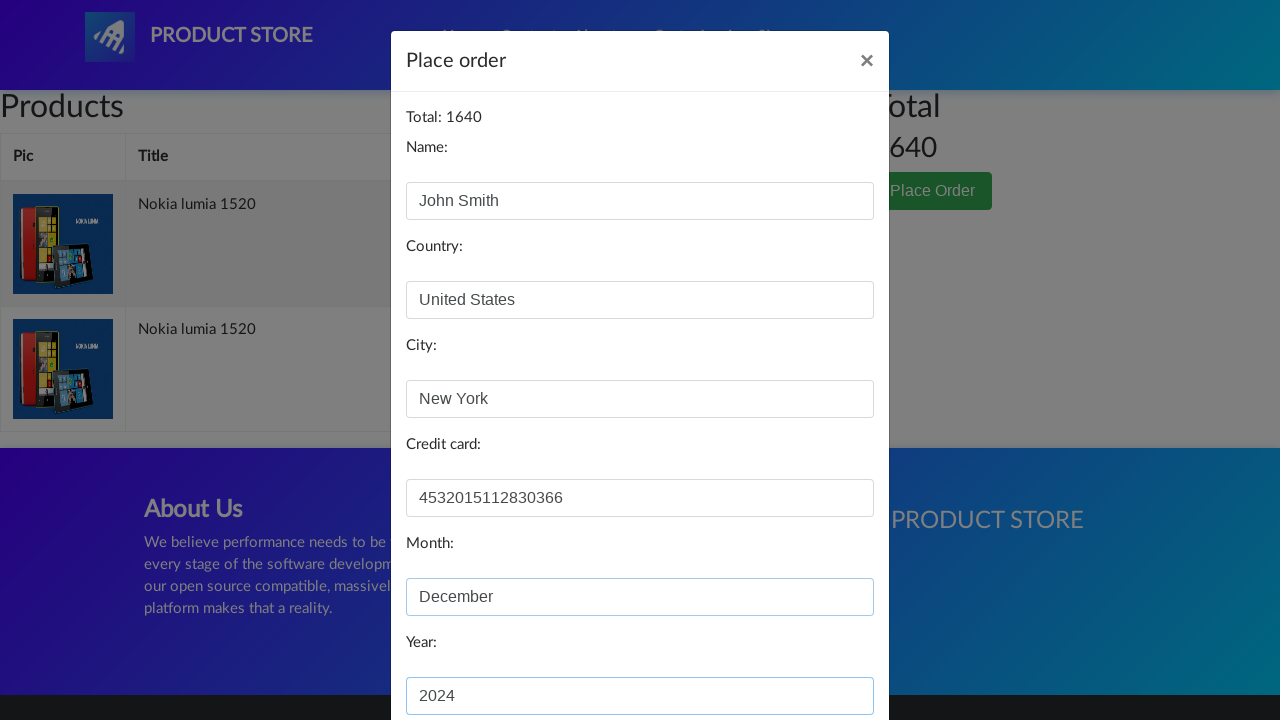

Clicked Purchase button to complete the order at (823, 655) on xpath=//button[text() = 'Purchase']
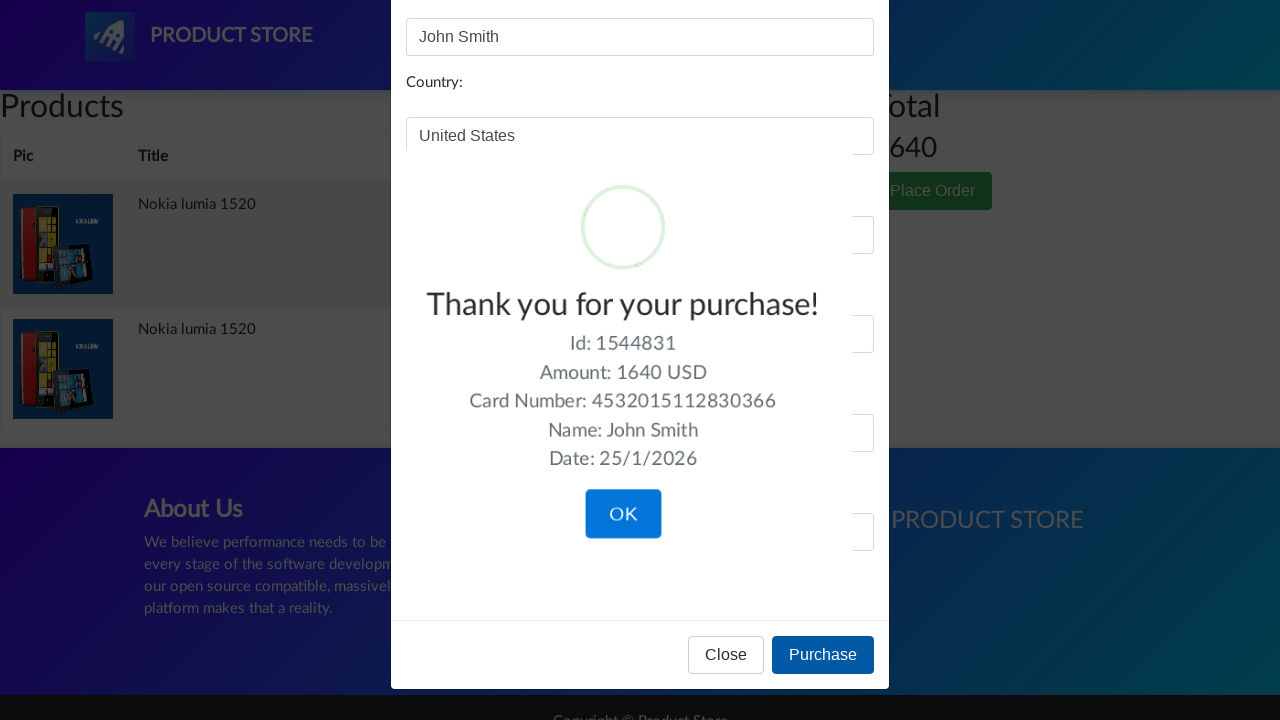

Waited 3 seconds for purchase confirmation
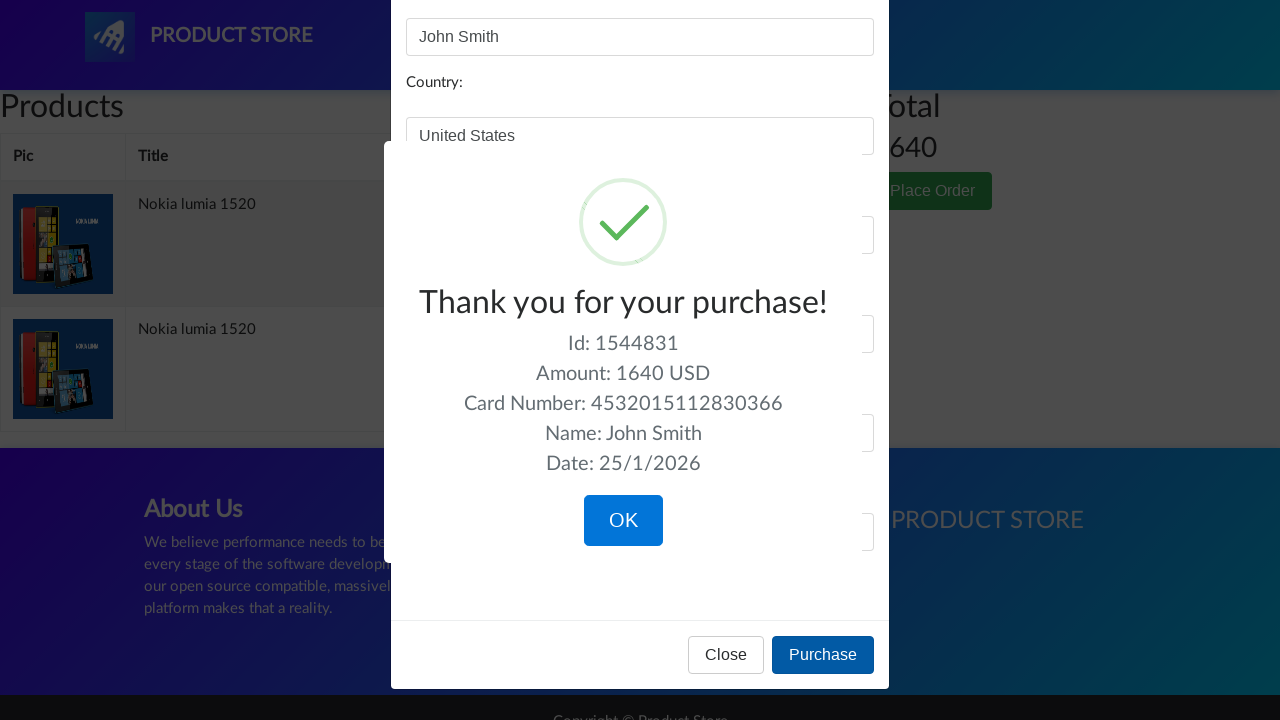

Clicked OK button on purchase confirmation dialog at (623, 521) on xpath=//button[text() = 'OK']
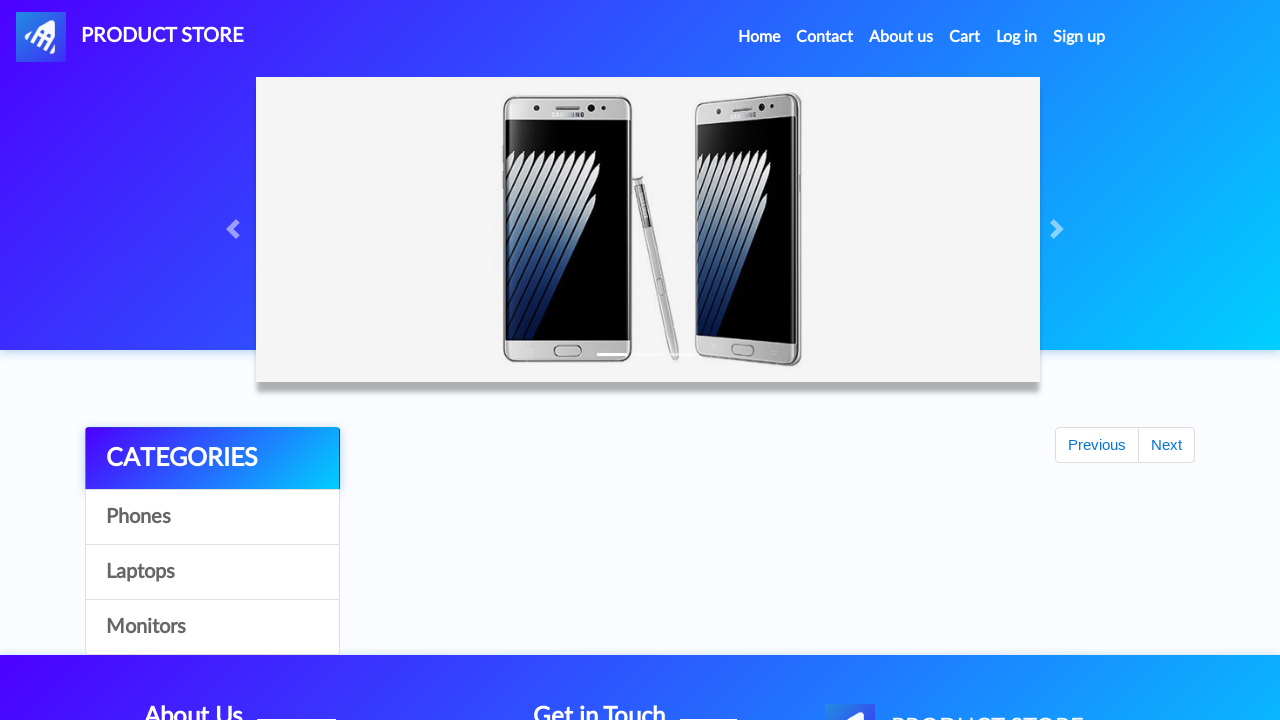

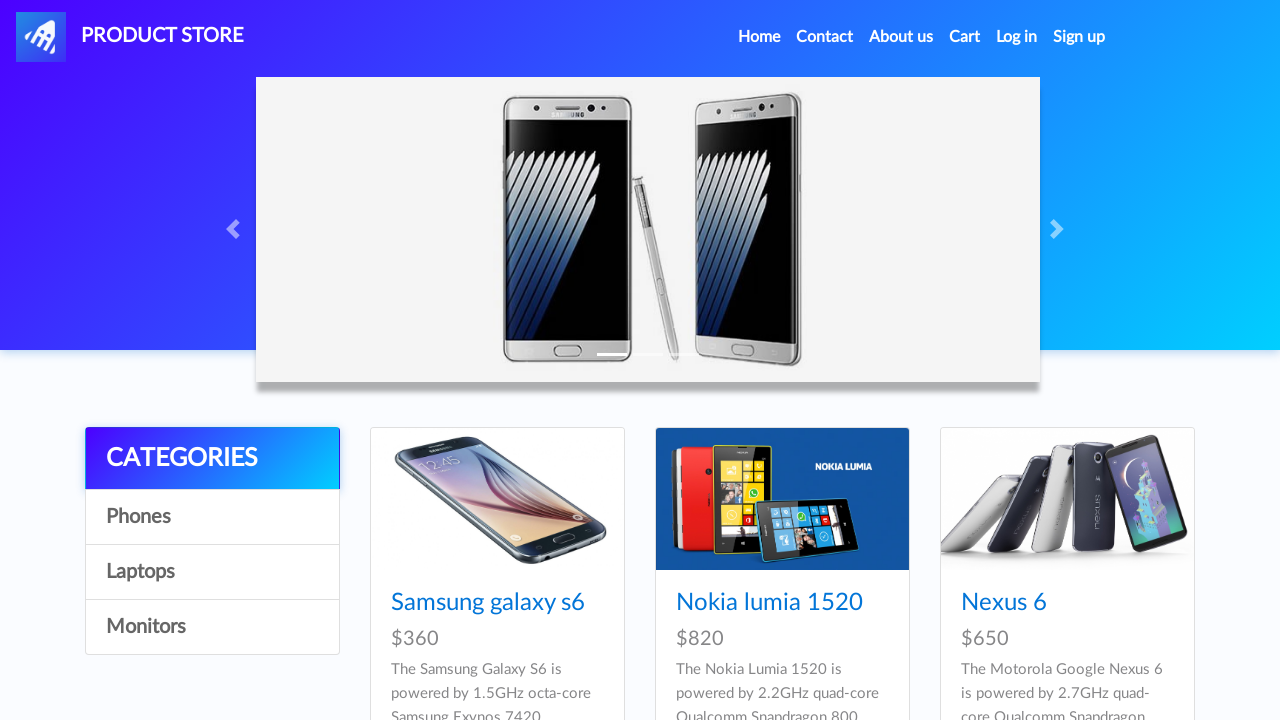